Tests drag and drop functionality by dragging an element from source to a drop area

Starting URL: https://demo.automationtesting.in/Static.html

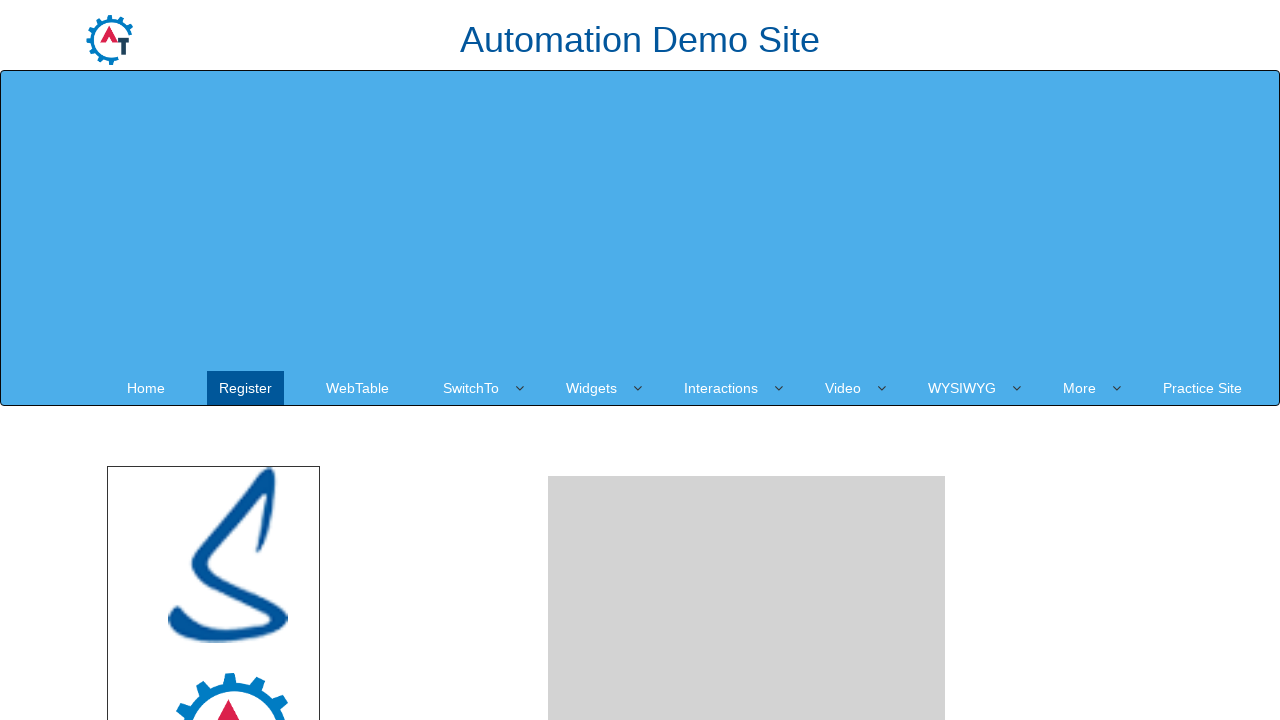

Located the source element to drag
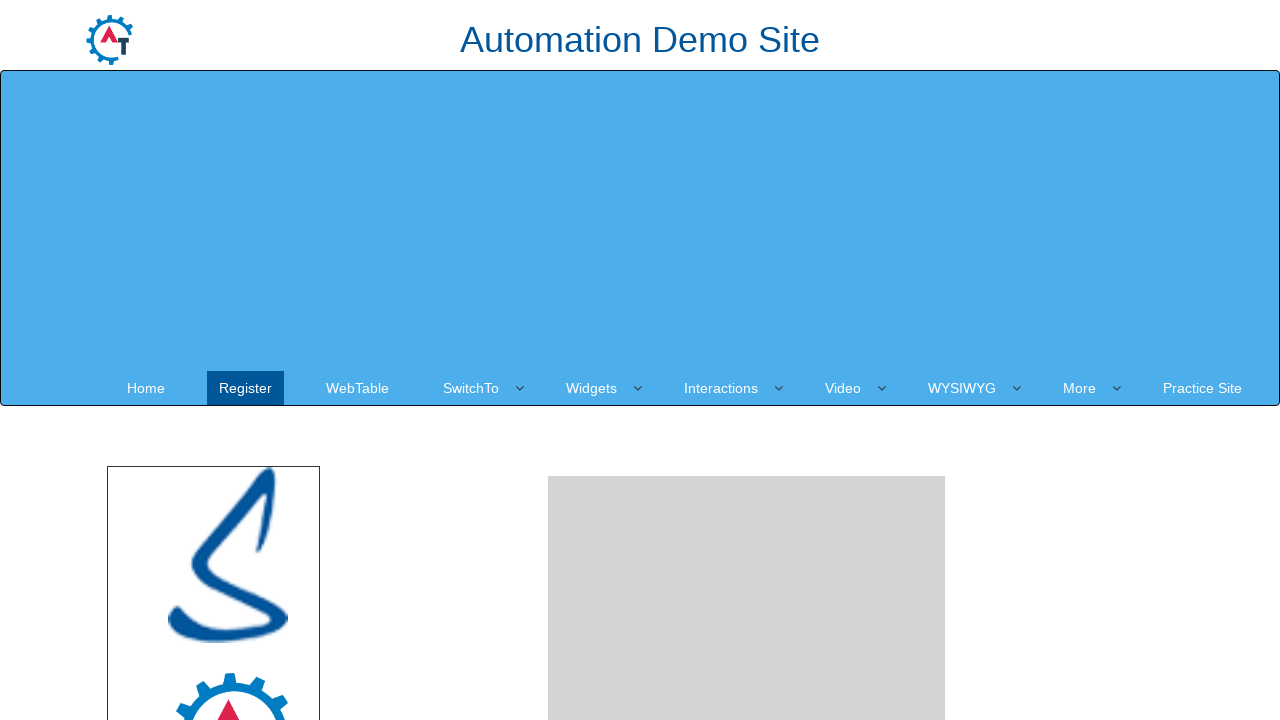

Located the destination drop area
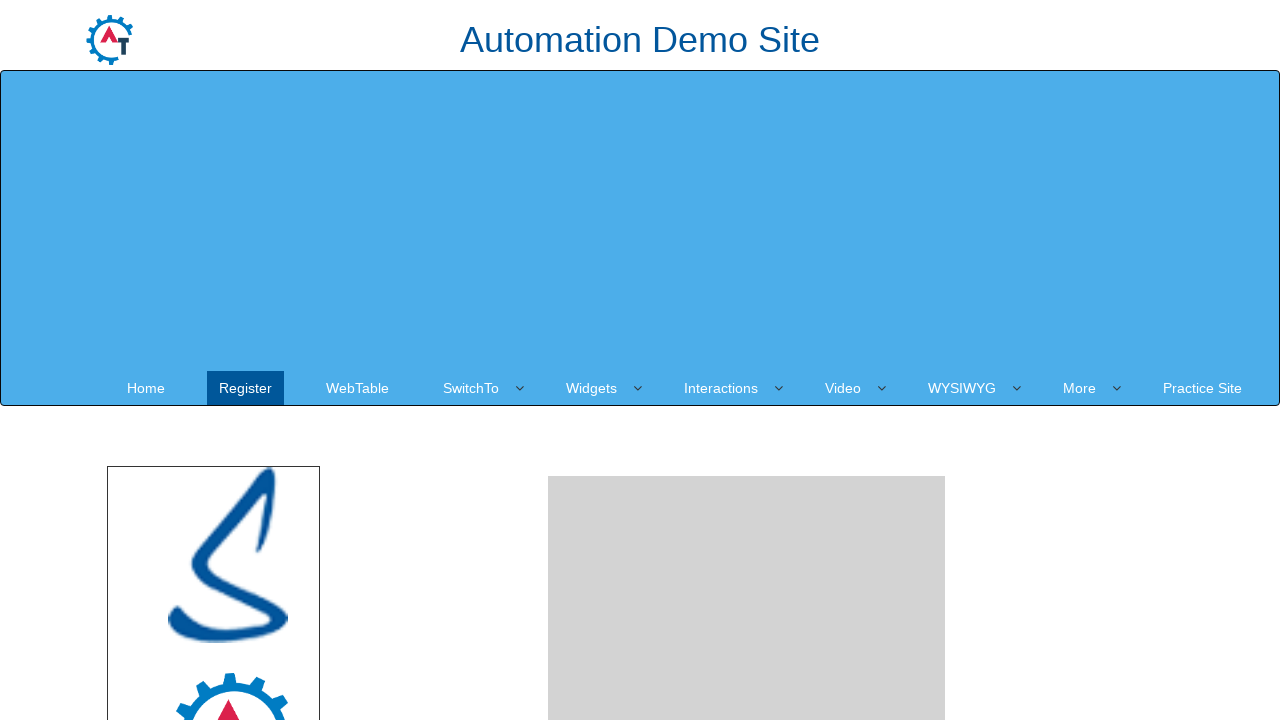

Dragged source element to drop area at (747, 481)
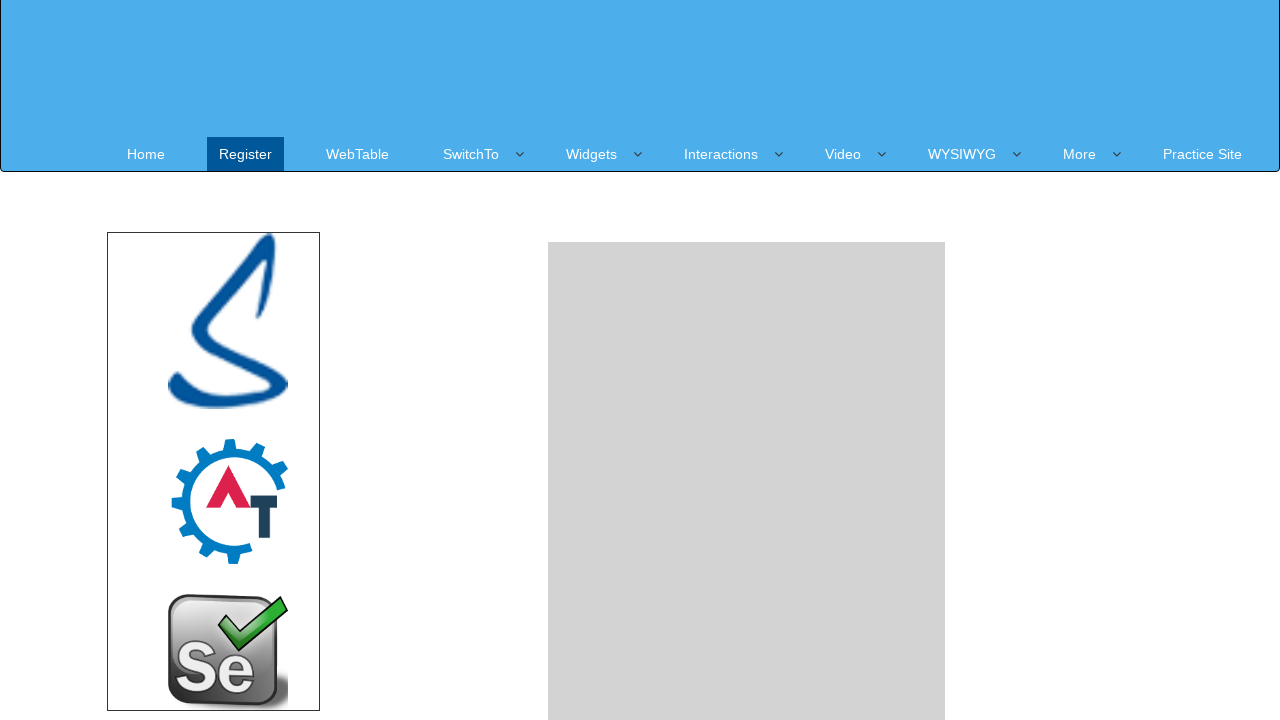

Waited 3 seconds for drag and drop action to complete
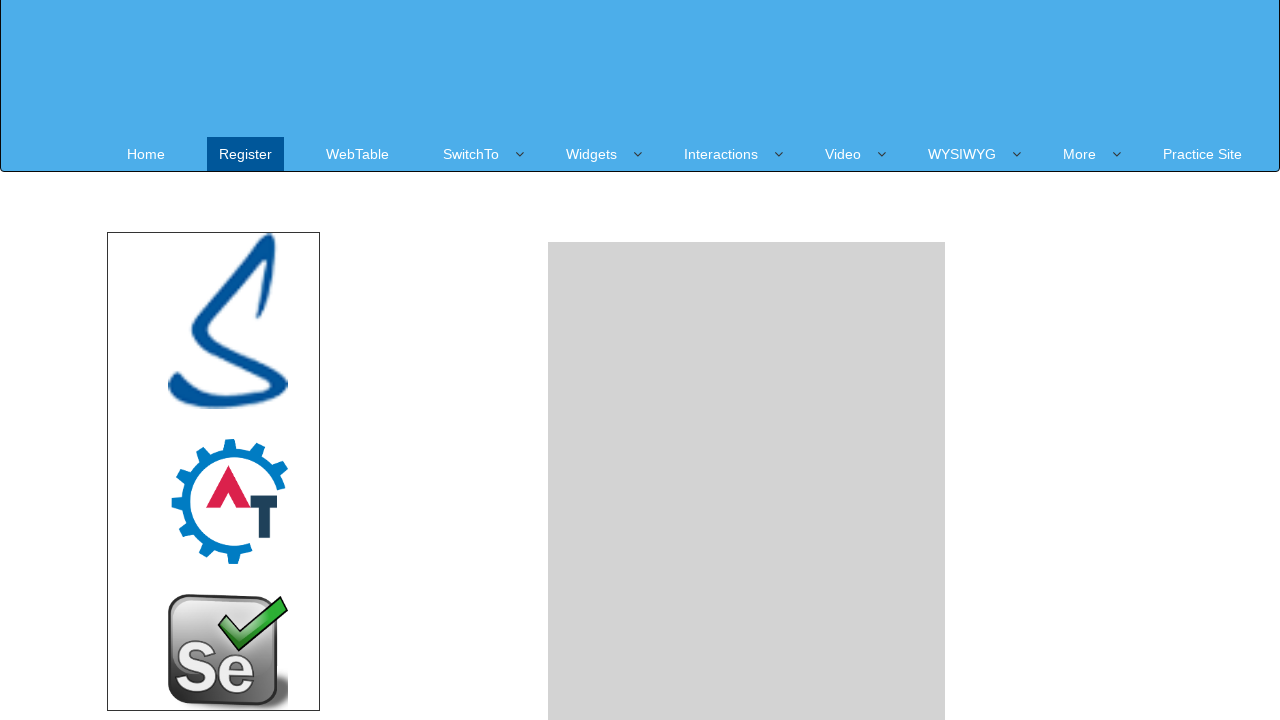

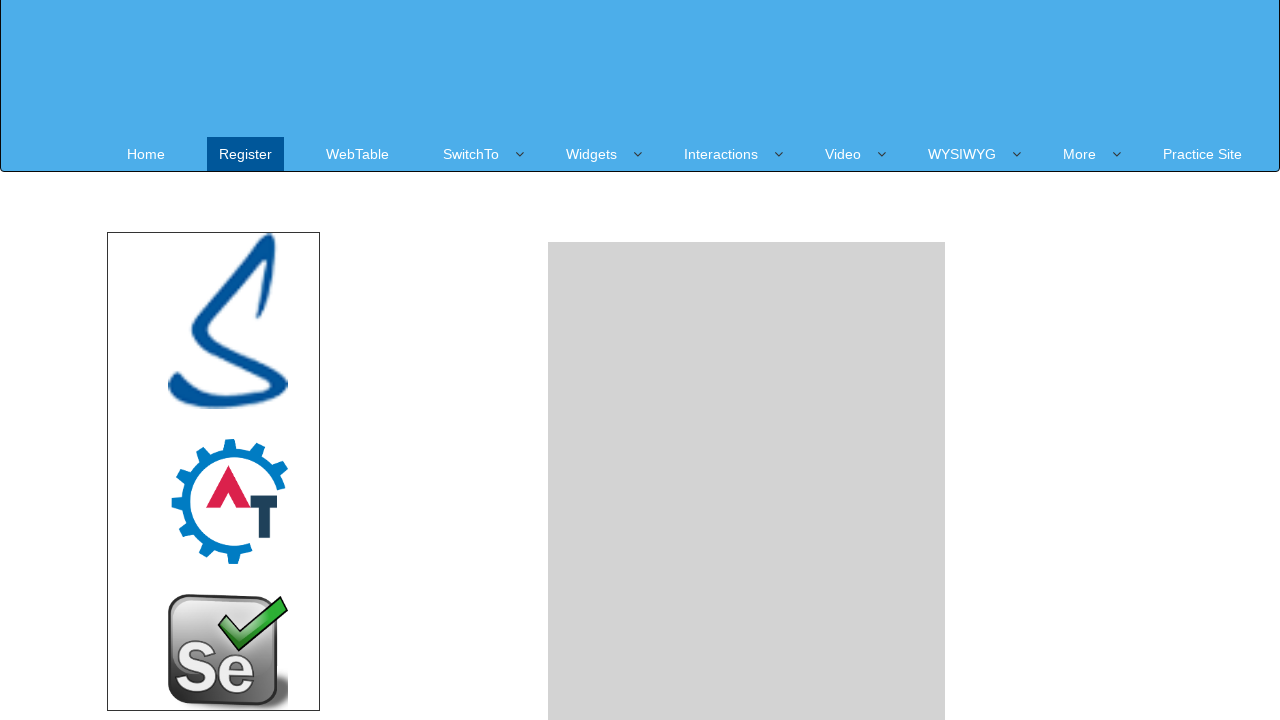